Tests alert handling by clicking a button that triggers a delayed alert and then accepting it

Starting URL: https://demoqa.com/alerts

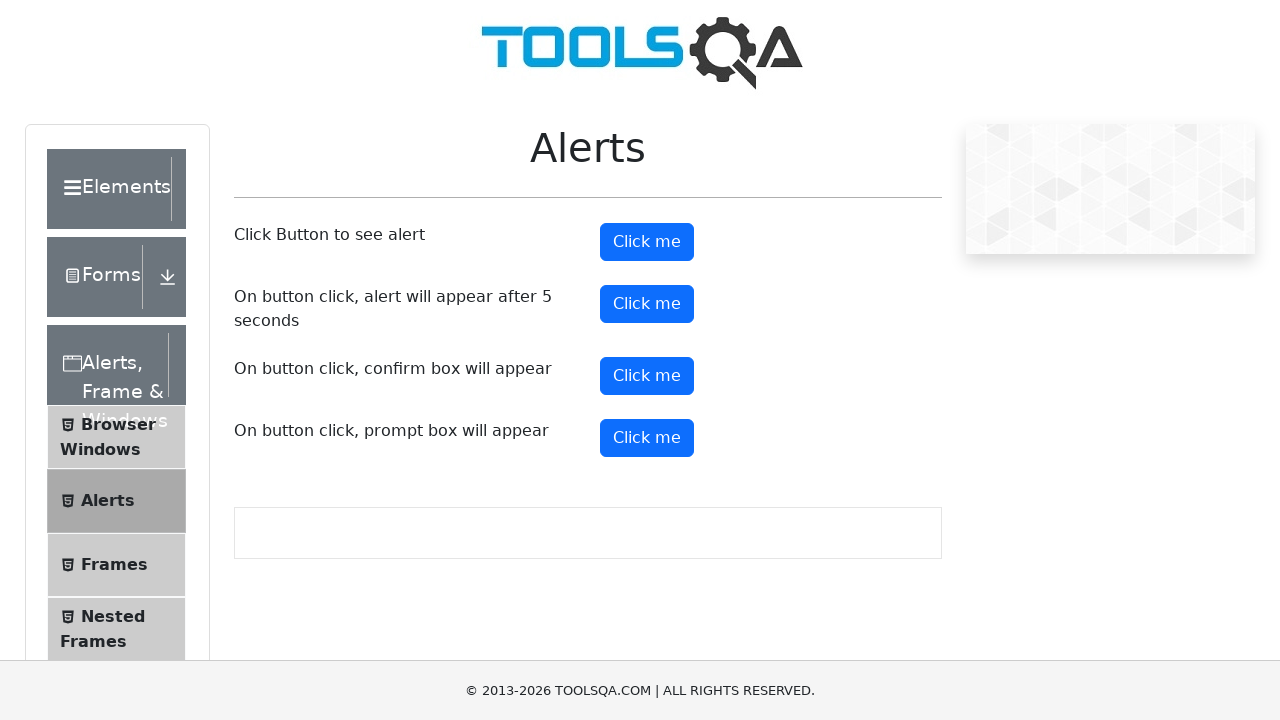

Clicked button to trigger delayed alert at (647, 304) on button#timerAlertButton
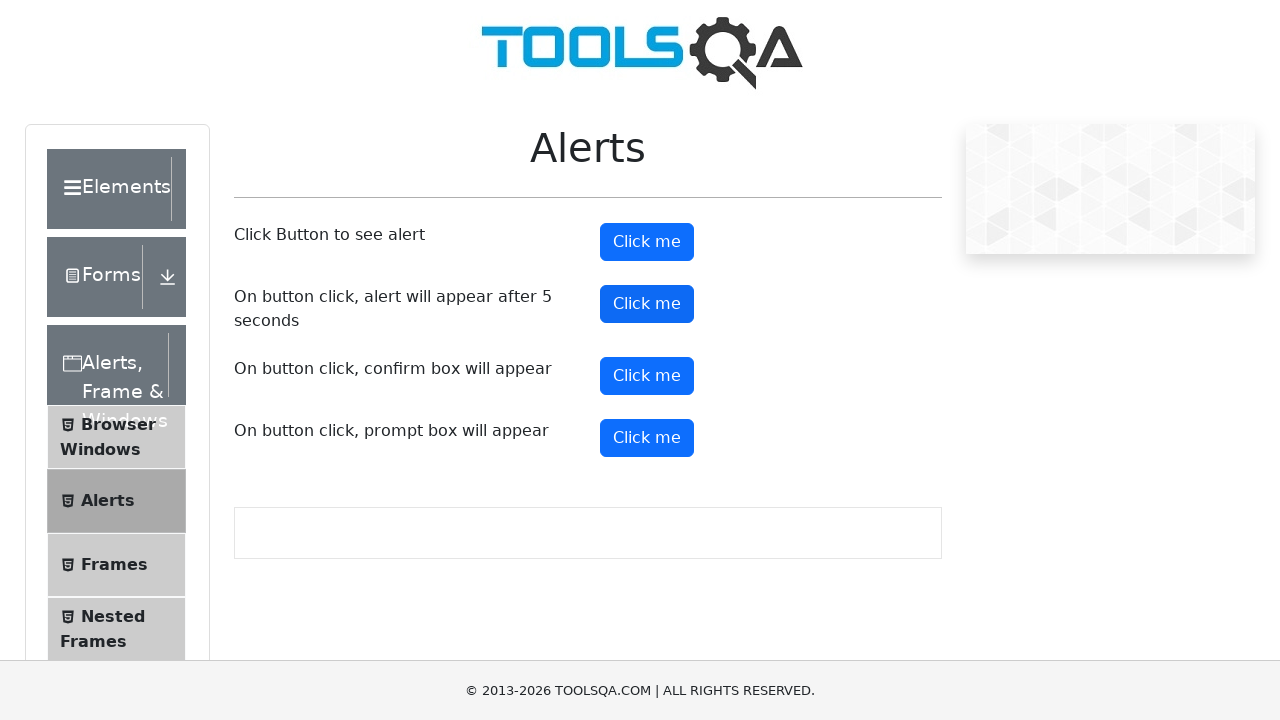

Waited 5 seconds for alert to appear
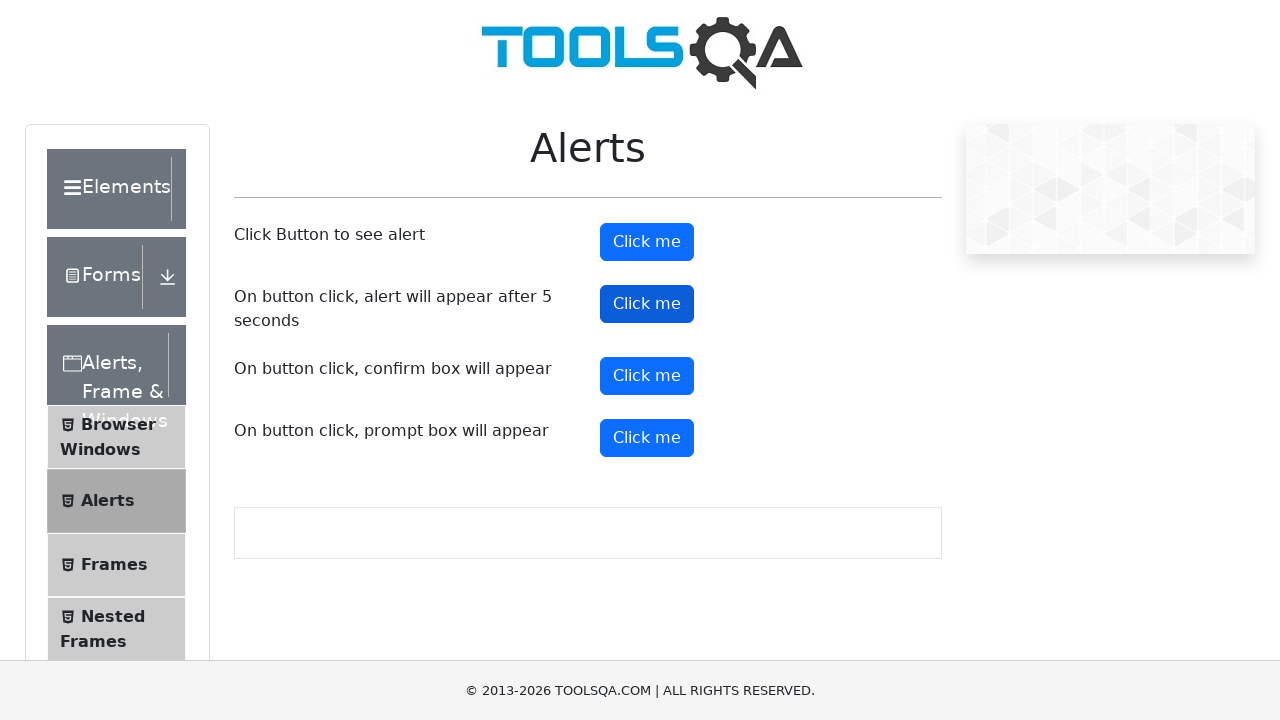

Set up dialog handler to accept alert
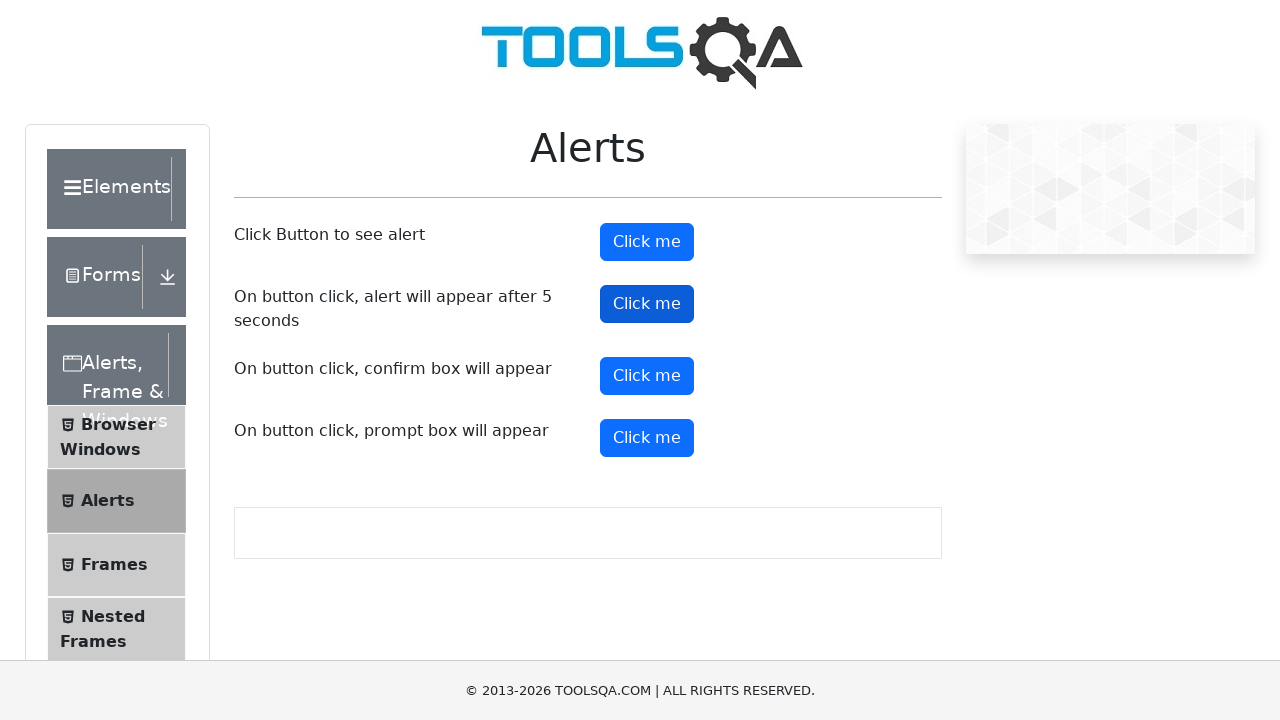

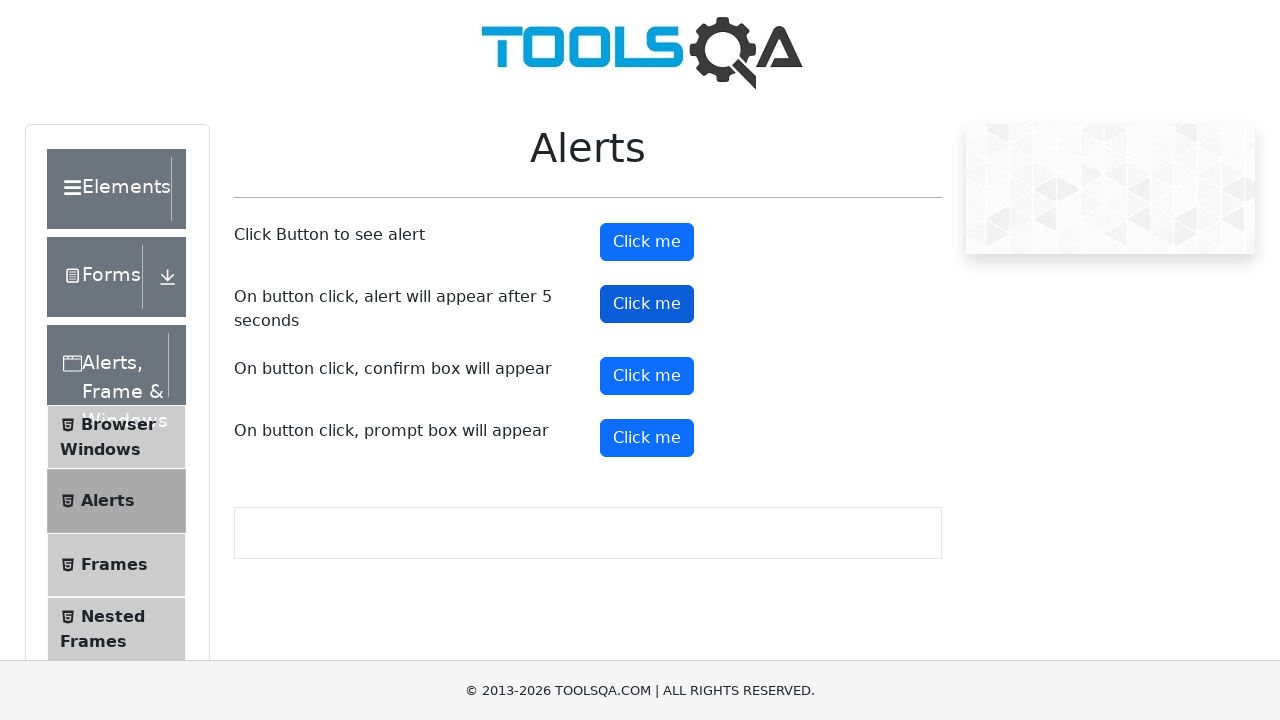